Navigates to a weather application, searches for weather information for a specific city, and interacts with different forecast views (Current, 2-Day, and 7-Day forecasts)

Starting URL: https://lakerfan1415.github.io/

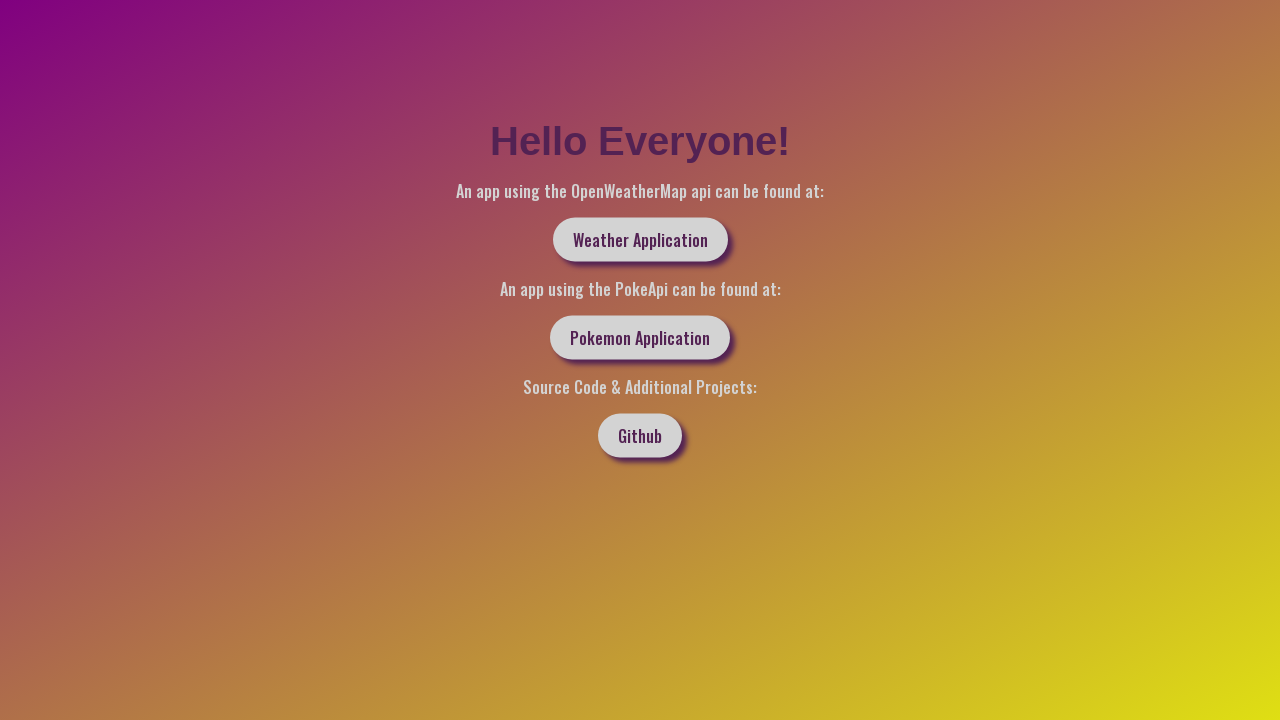

Clicked on weather app link at (640, 240) on a:first-of-type
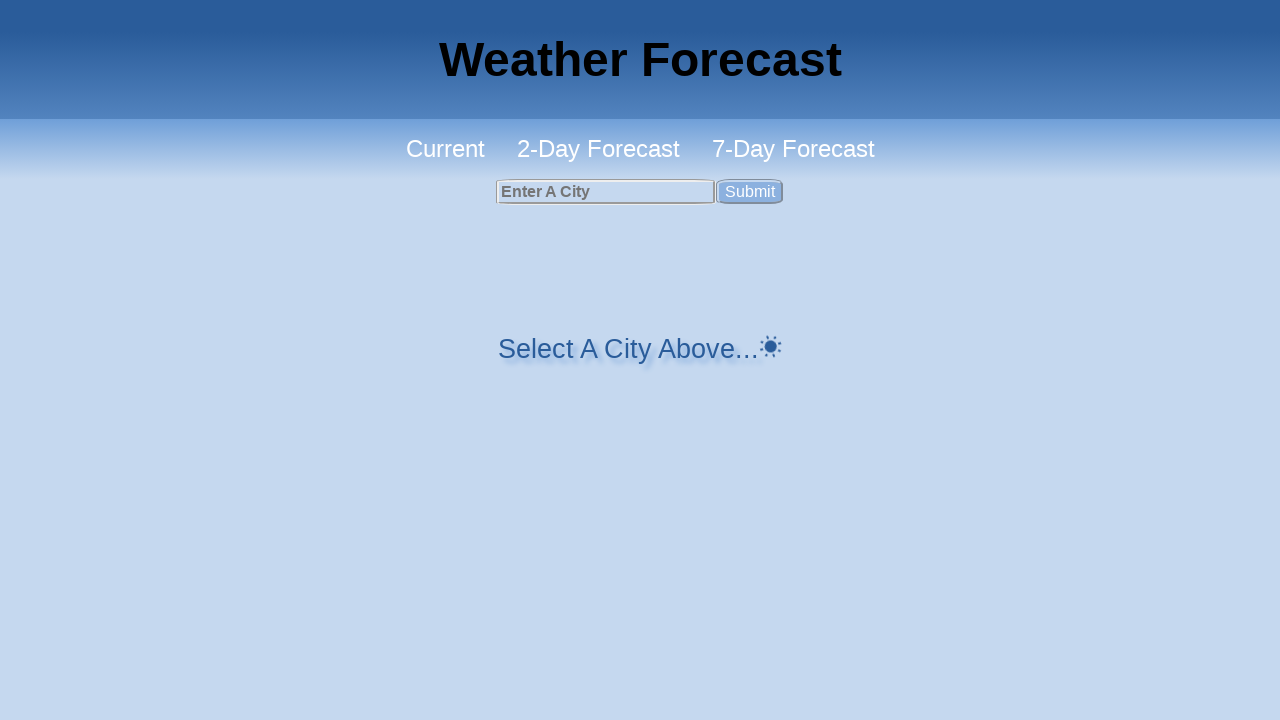

Entered 'San Francisco' in city input field on #city-input
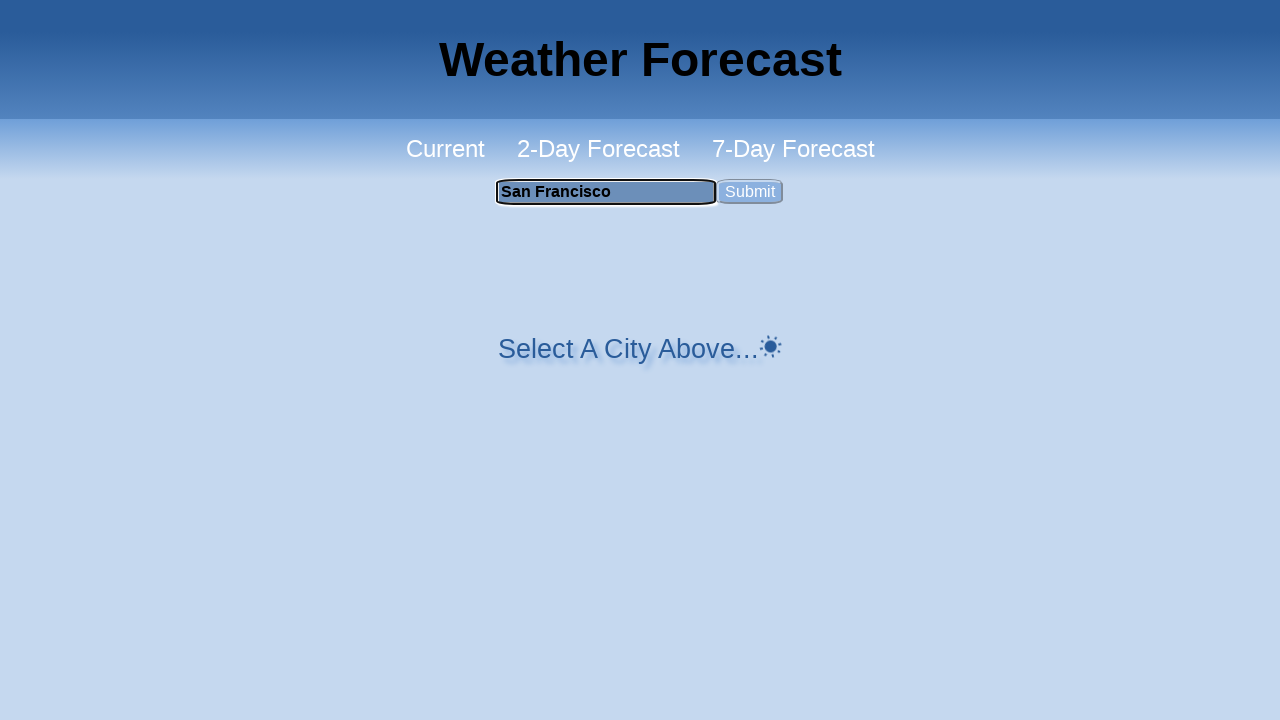

Clicked button to fetch weather information at (750, 192) on #city-btn
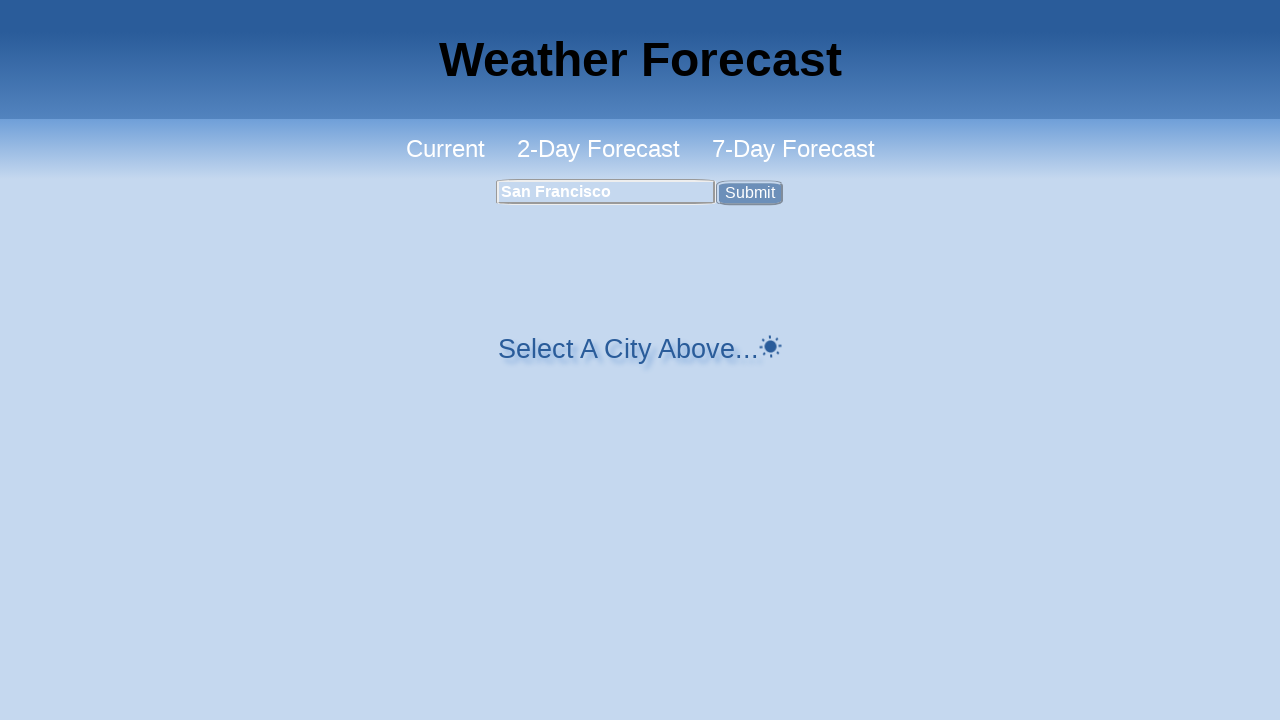

Waited for weather data to load
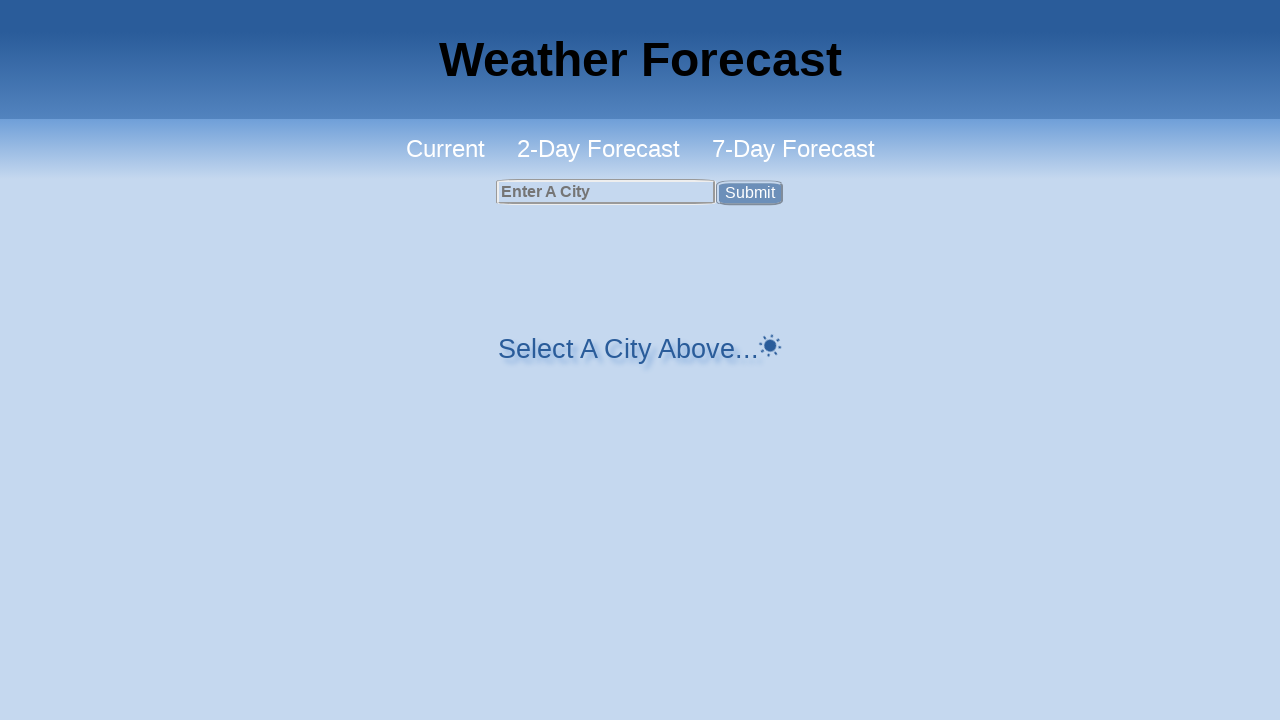

Clicked on Current forecast view at (445, 149) on text=Current
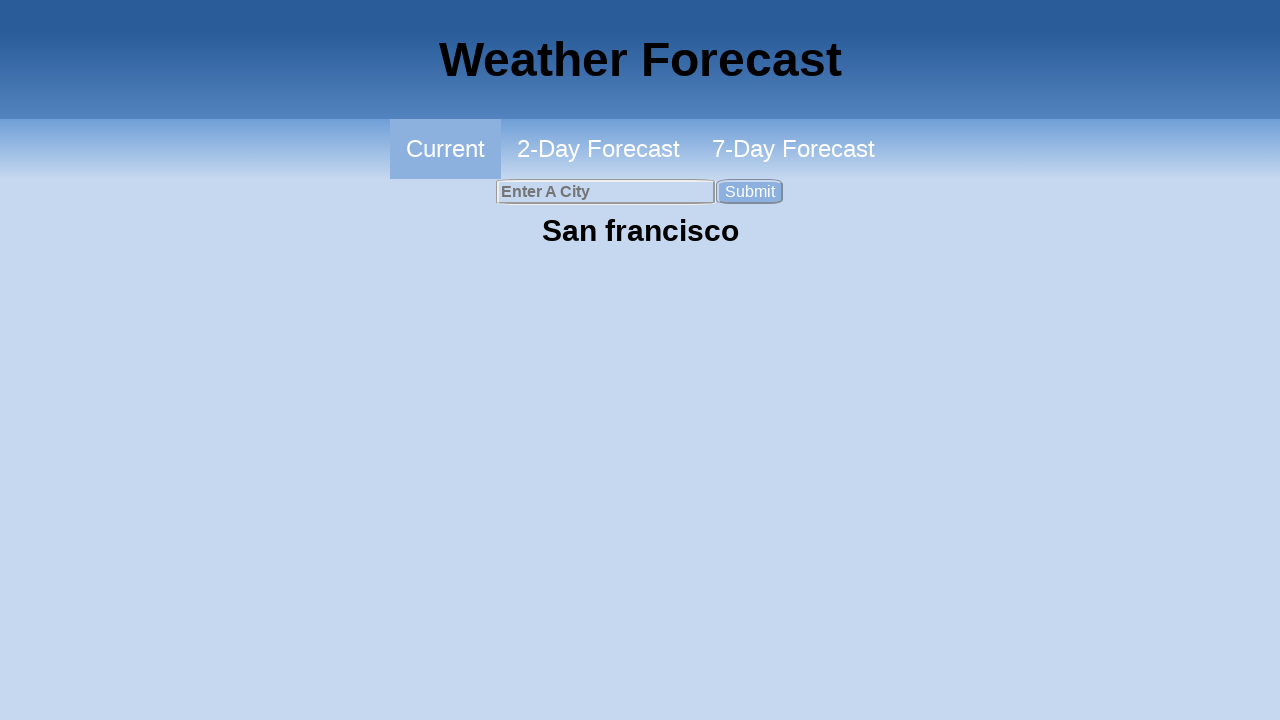

Waited for Current forecast to load
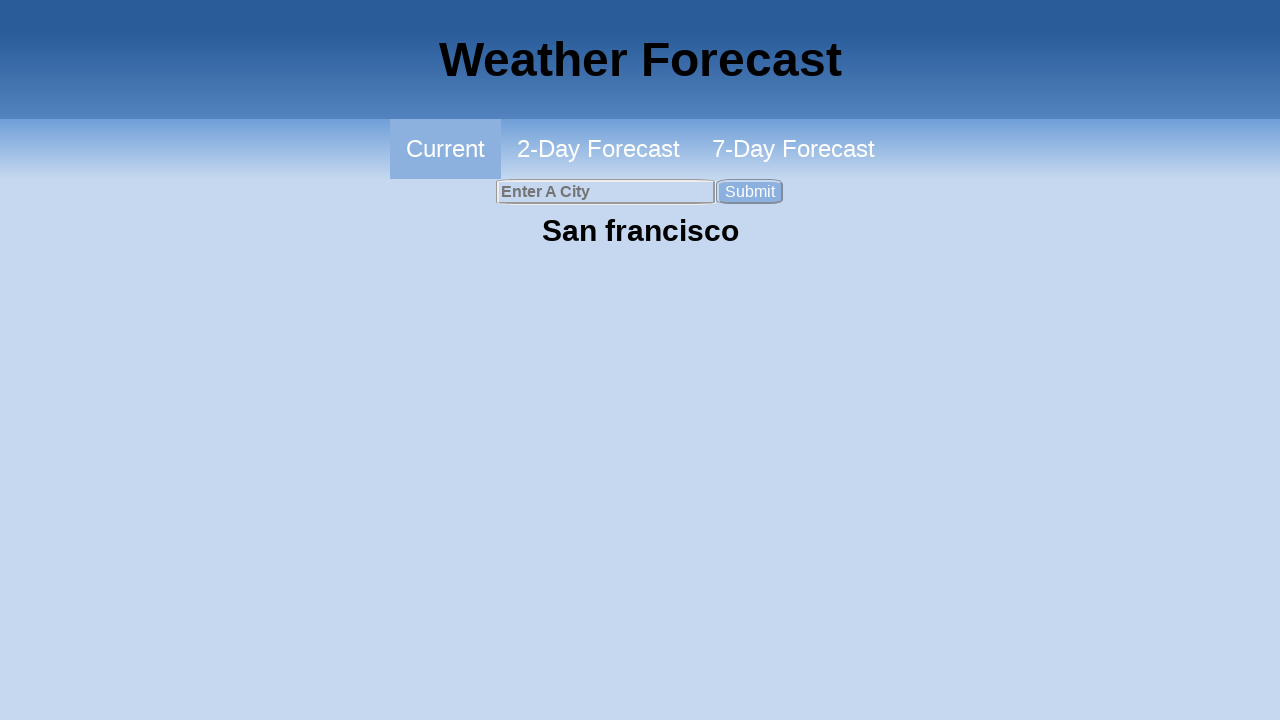

Clicked on 2-Day Forecast view at (598, 149) on text=2-Day Forecast
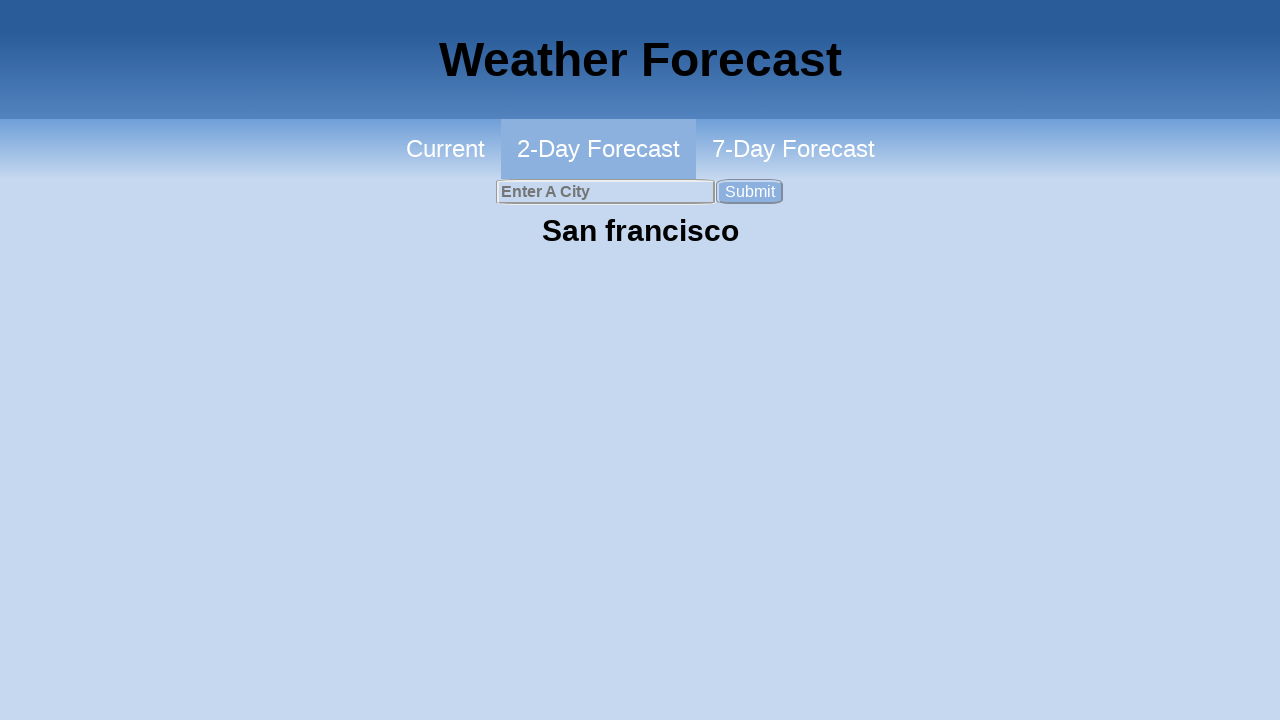

Waited for 2-Day Forecast to load
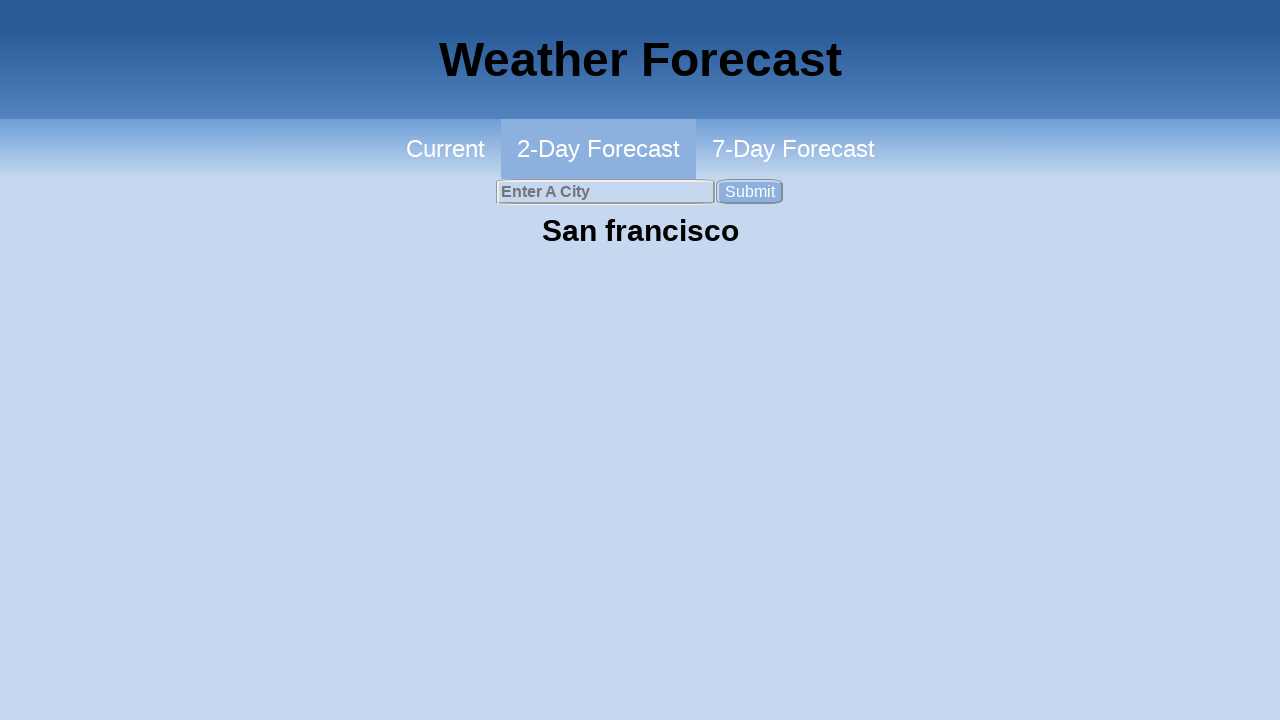

Clicked on 7-Day Forecast view at (793, 149) on text=7-Day Forecast
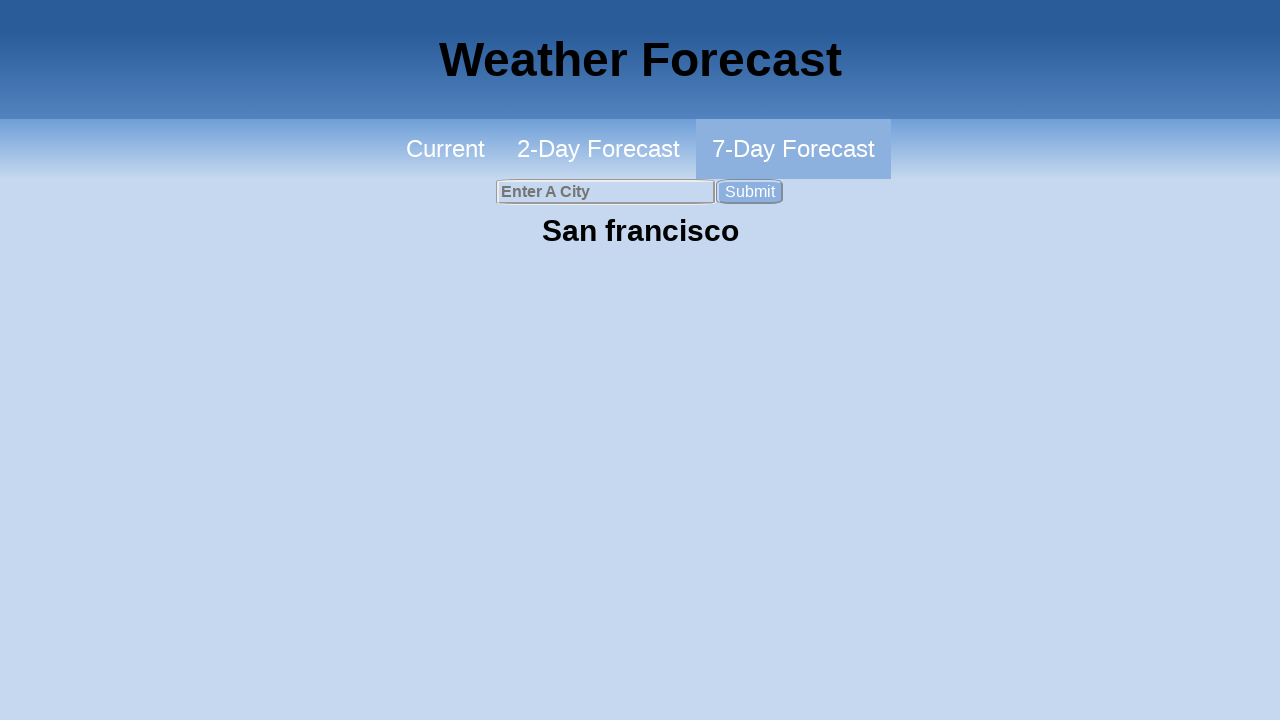

Waited for 7-Day Forecast to load
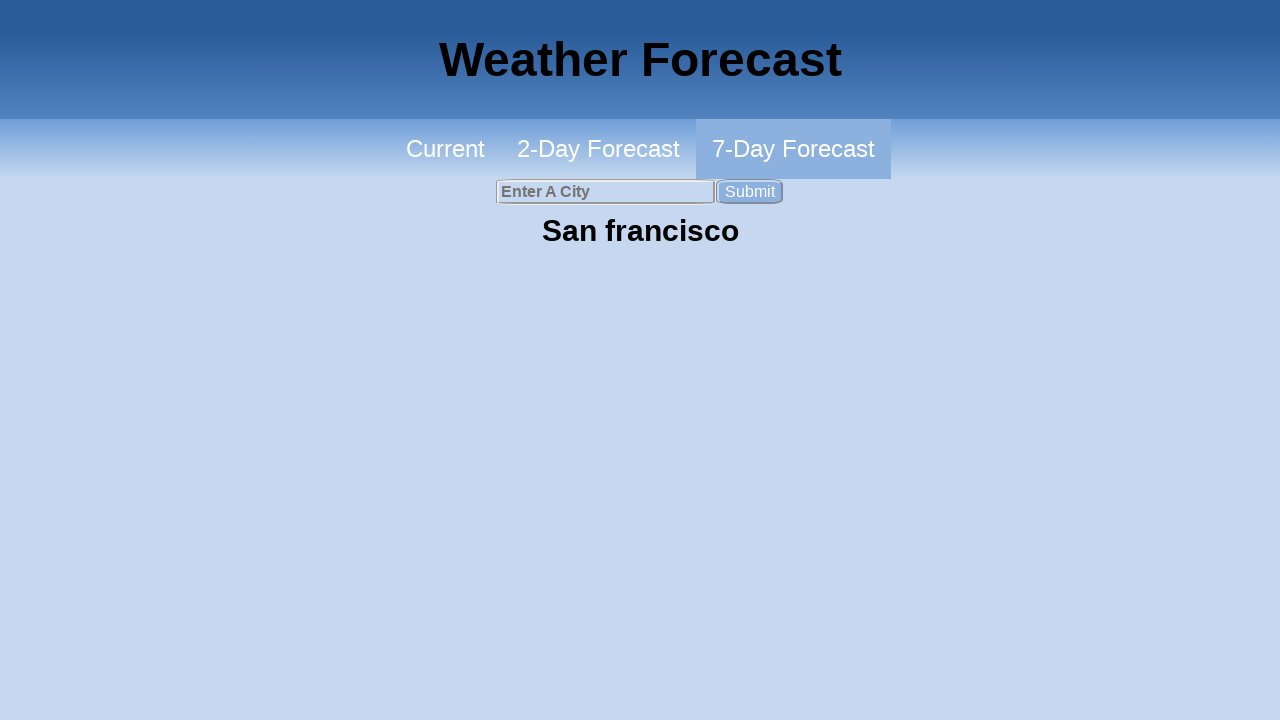

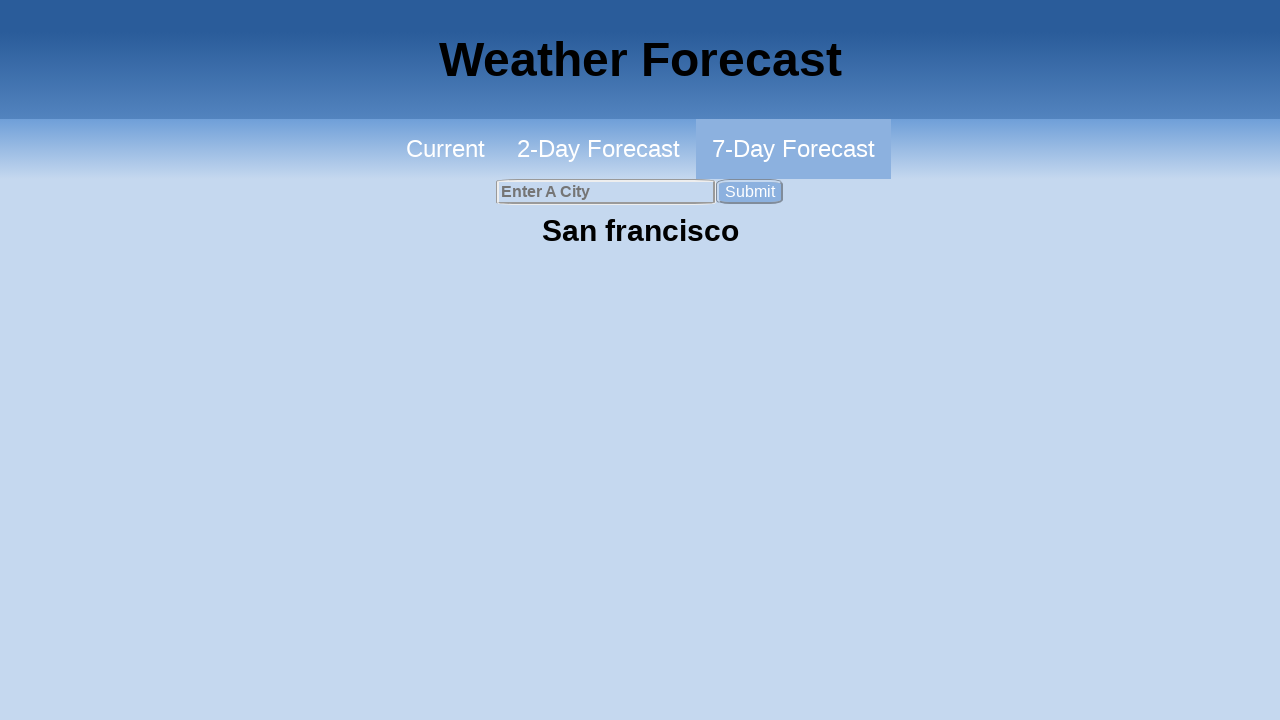